Tests flight search functionality by selecting departure city (Mexico City) and destination city (New York) from dropdowns, then submitting the search form.

Starting URL: https://blazedemo.com/

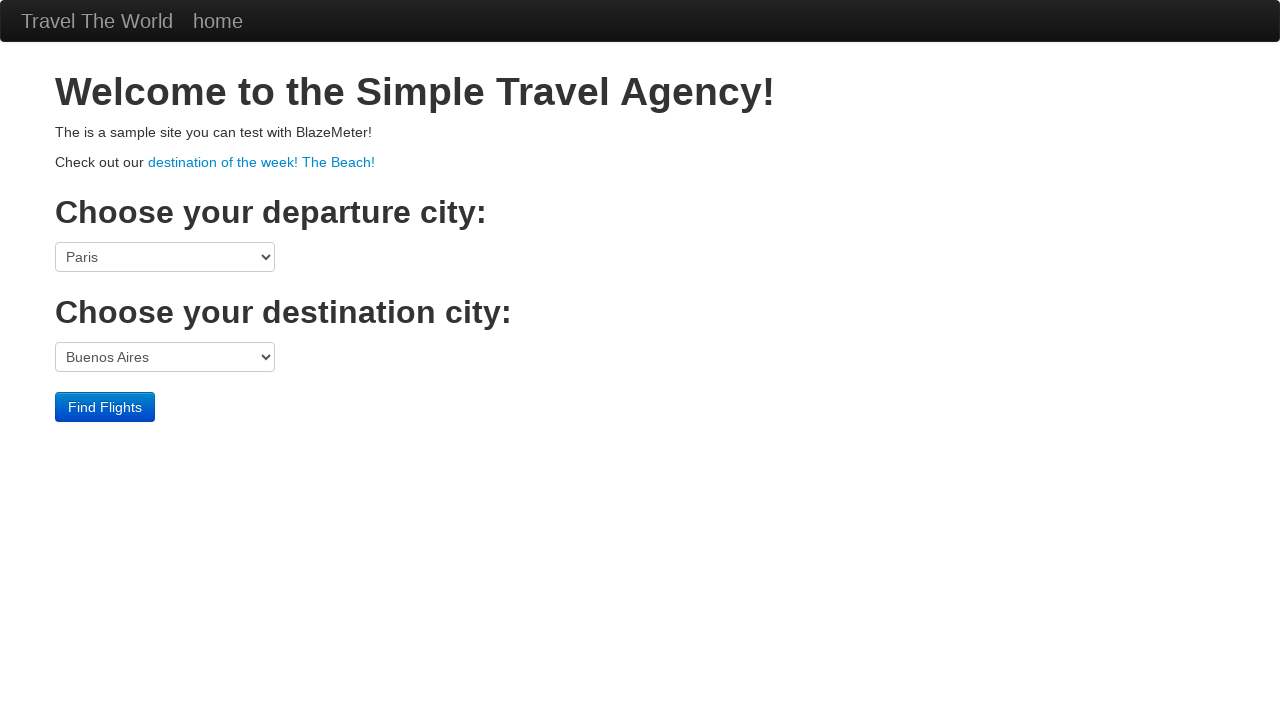

Selected Mexico City as departure city from dropdown on select[name='fromPort']
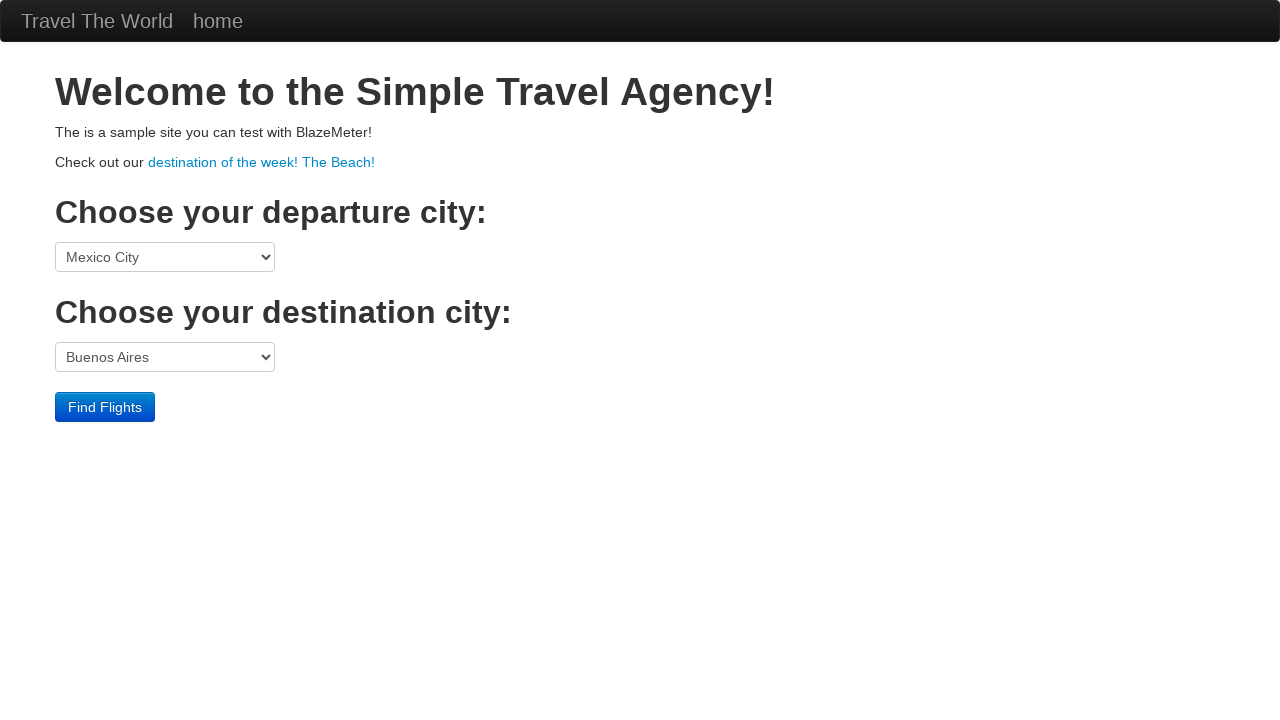

Selected New York as destination city from dropdown on select[name='toPort']
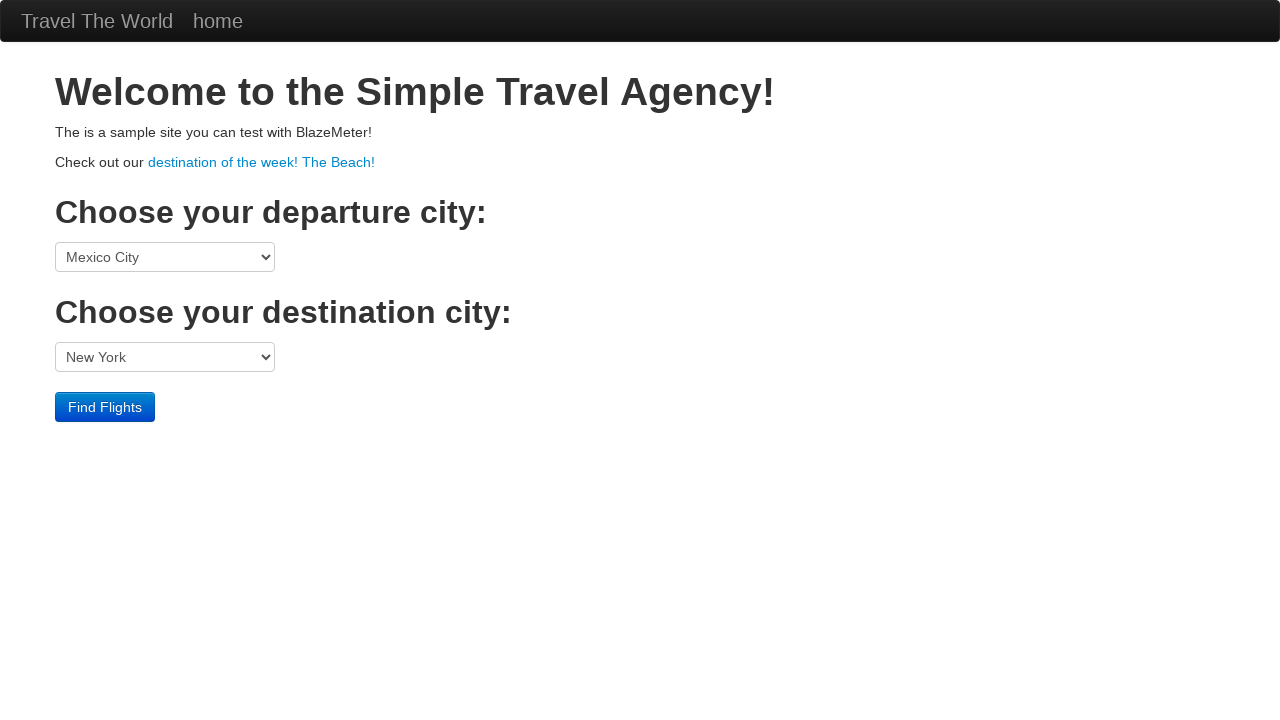

Clicked Find Flights button to submit search form at (105, 407) on input[type='submit']
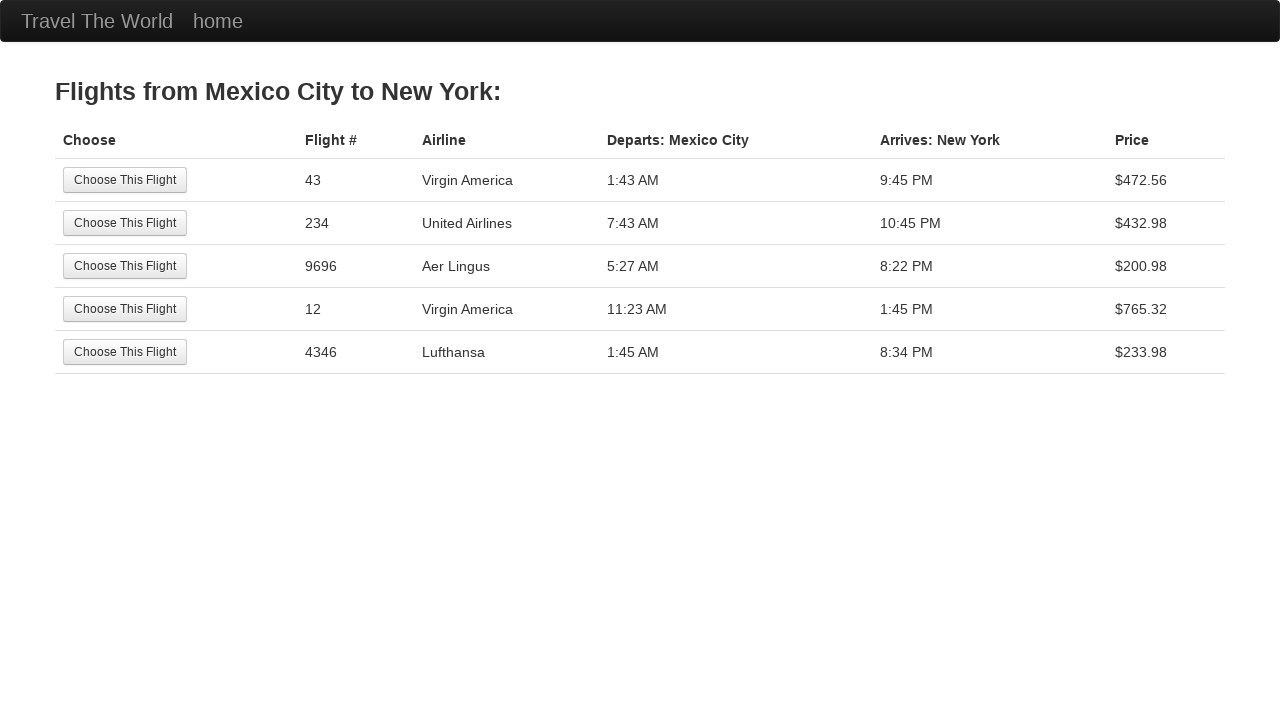

Flight search results loaded with available flight options
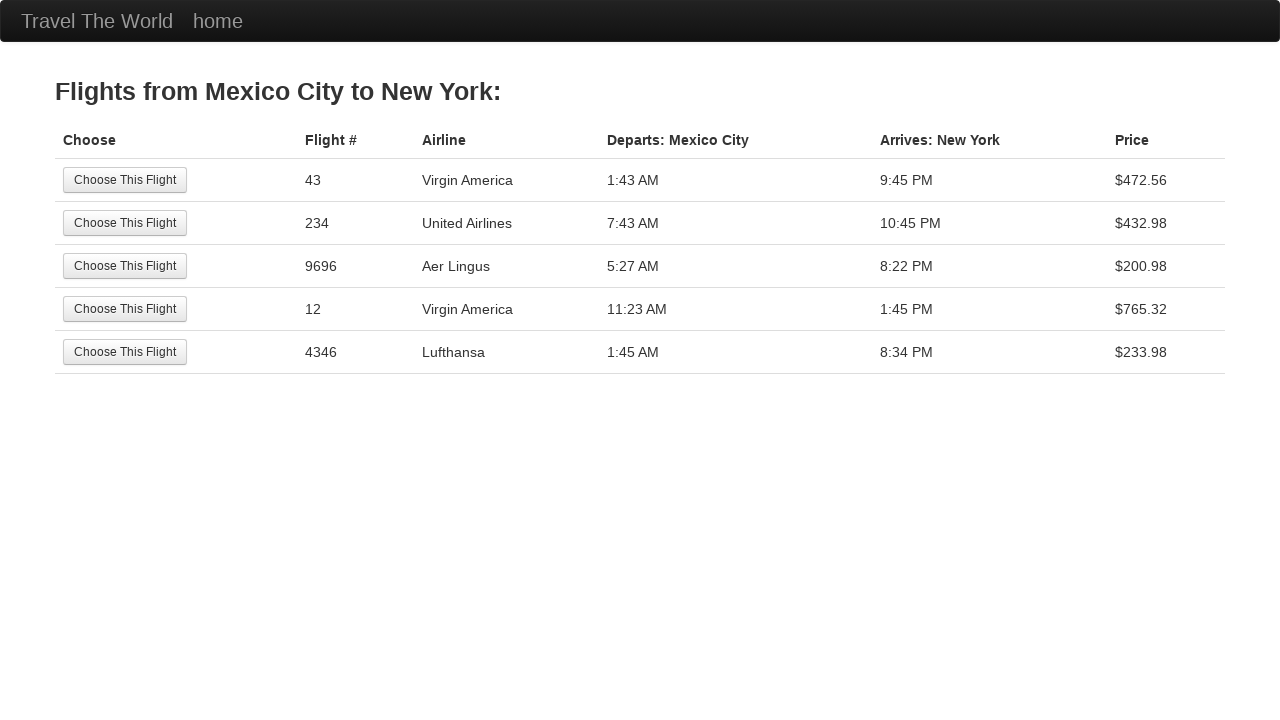

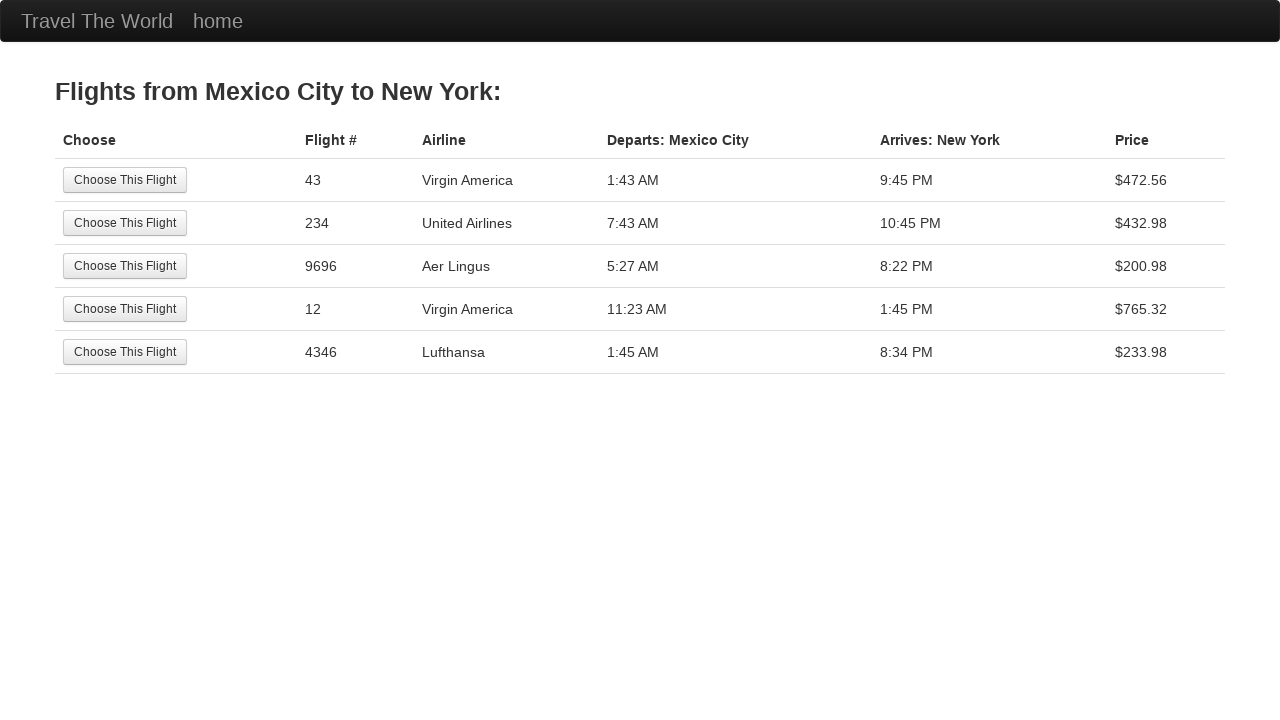